Tests radio button interactions including selection, deselection, and checking button states on a radio button demo page

Starting URL: https://www.leafground.com/radio.xhtml

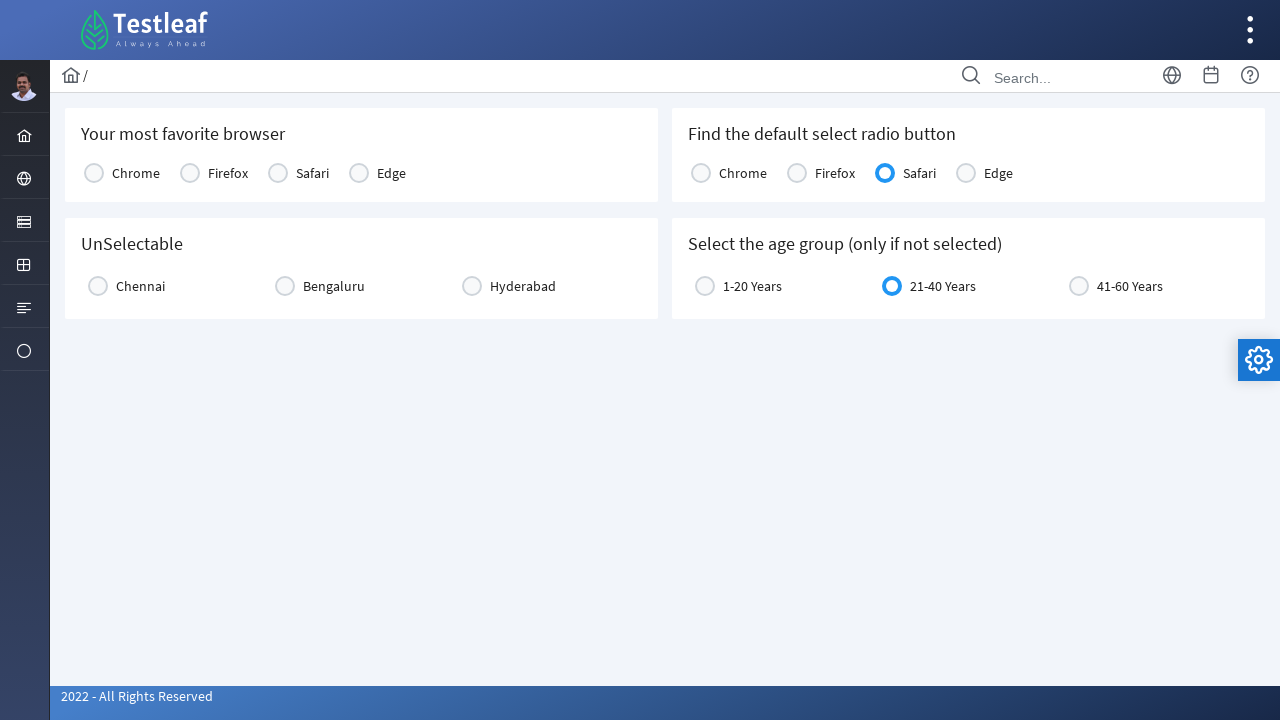

Clicked Chrome radio button at (136, 173) on text=Chrome
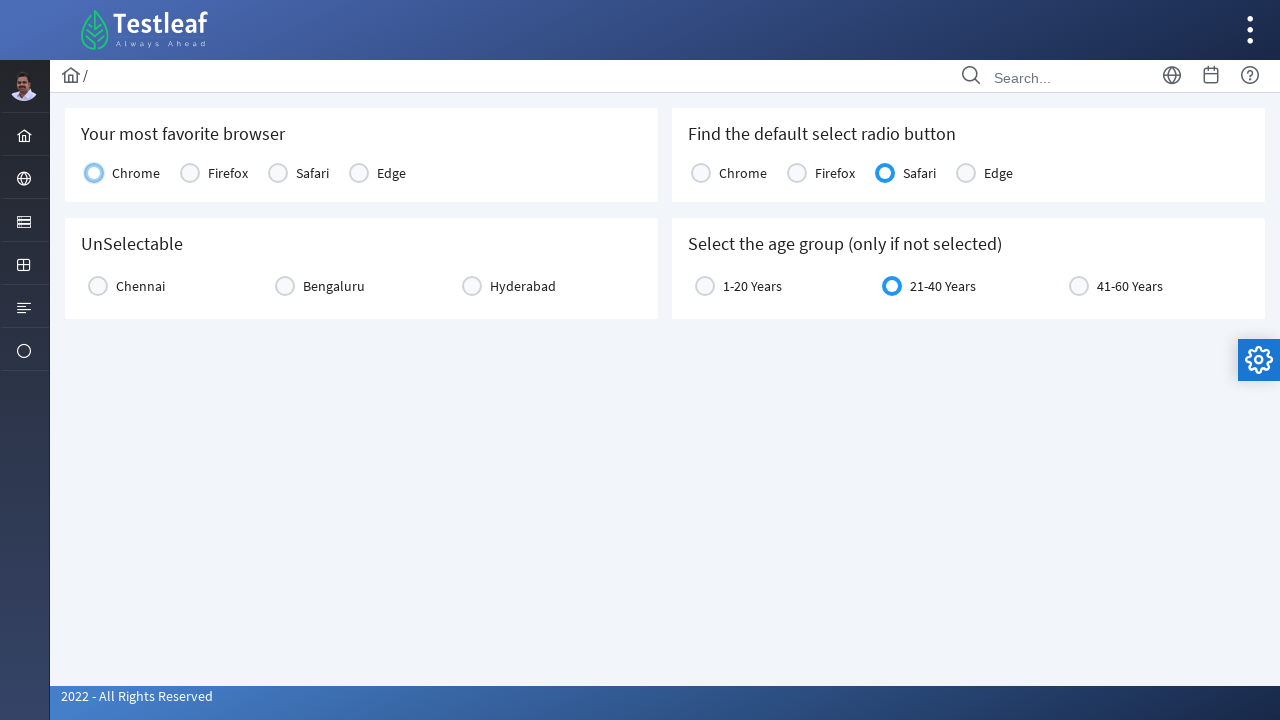

Clicked Bengaluru radio button at (334, 286) on text=Bengaluru
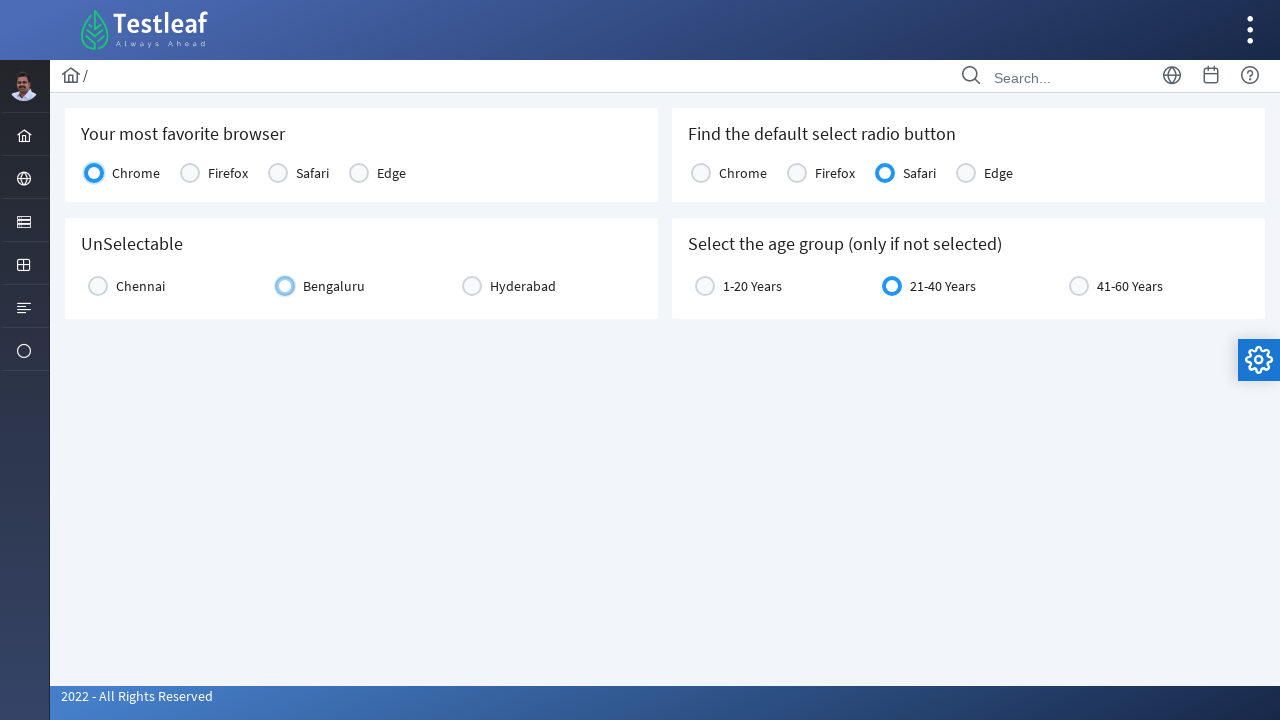

Clicked Bengaluru radio button again to attempt deselection at (334, 286) on text=Bengaluru
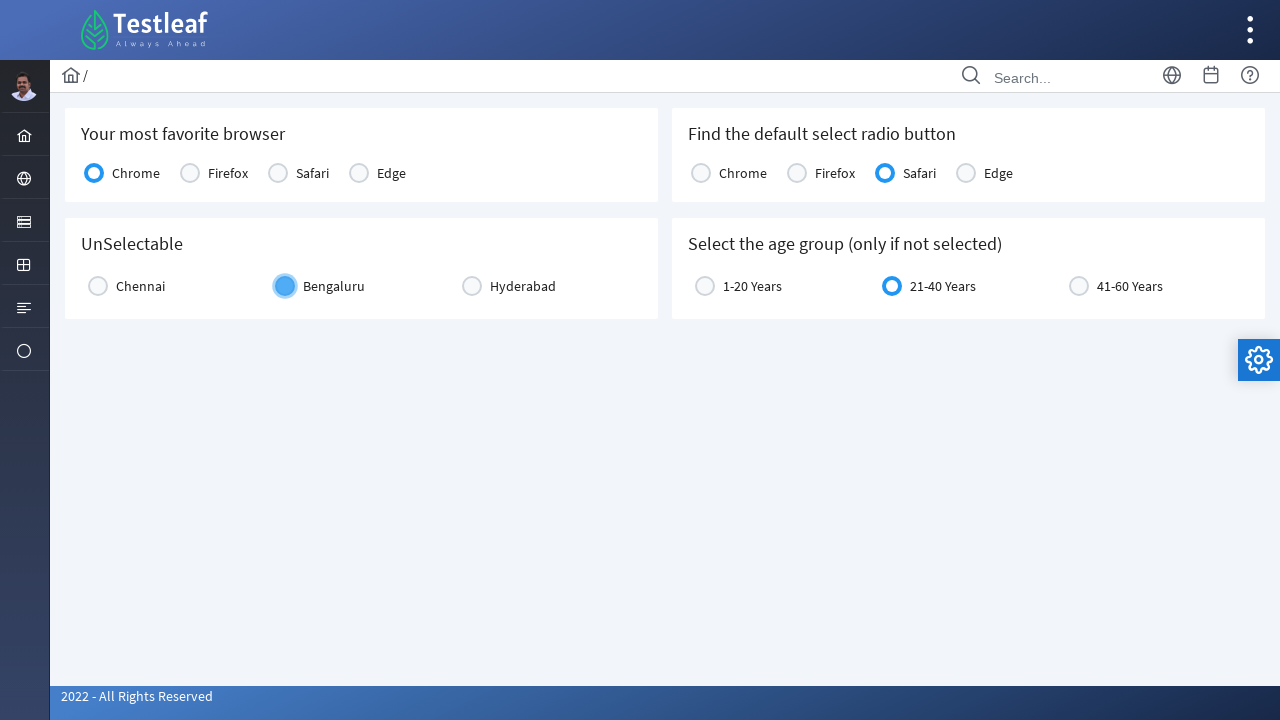

Checked Bengaluru radio button state: False
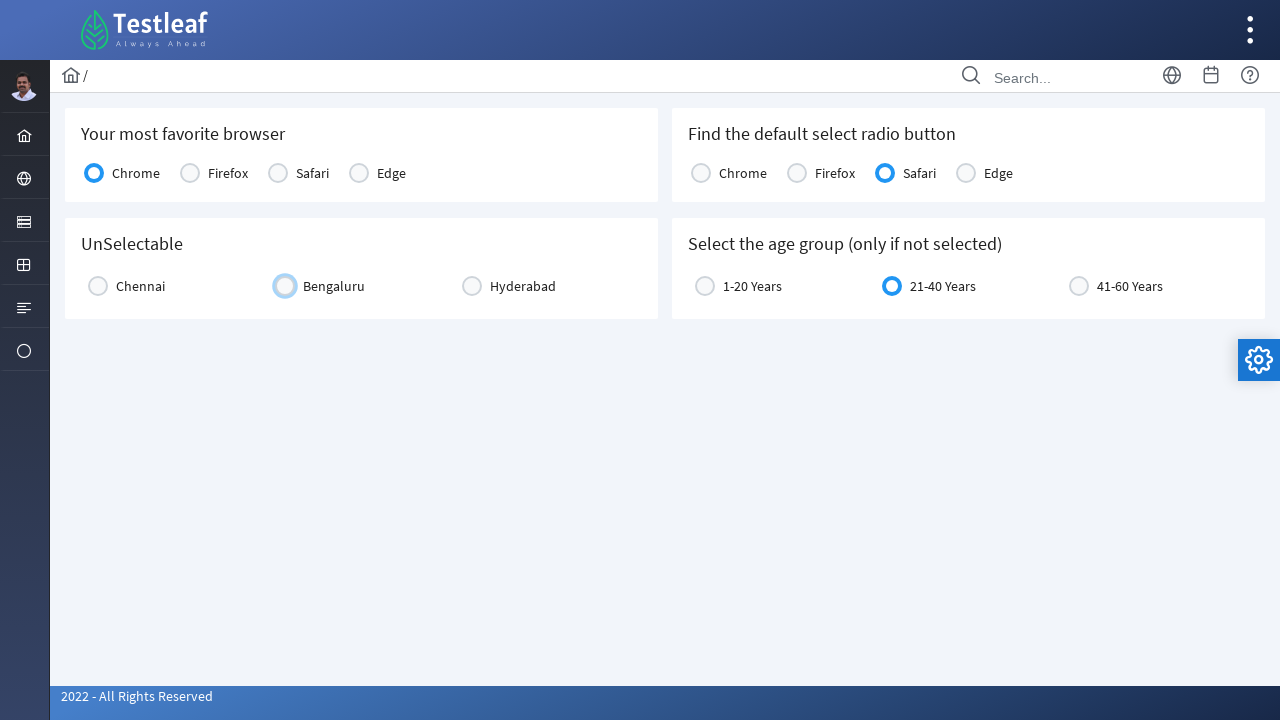

Checked Safari radio button enabled state: True
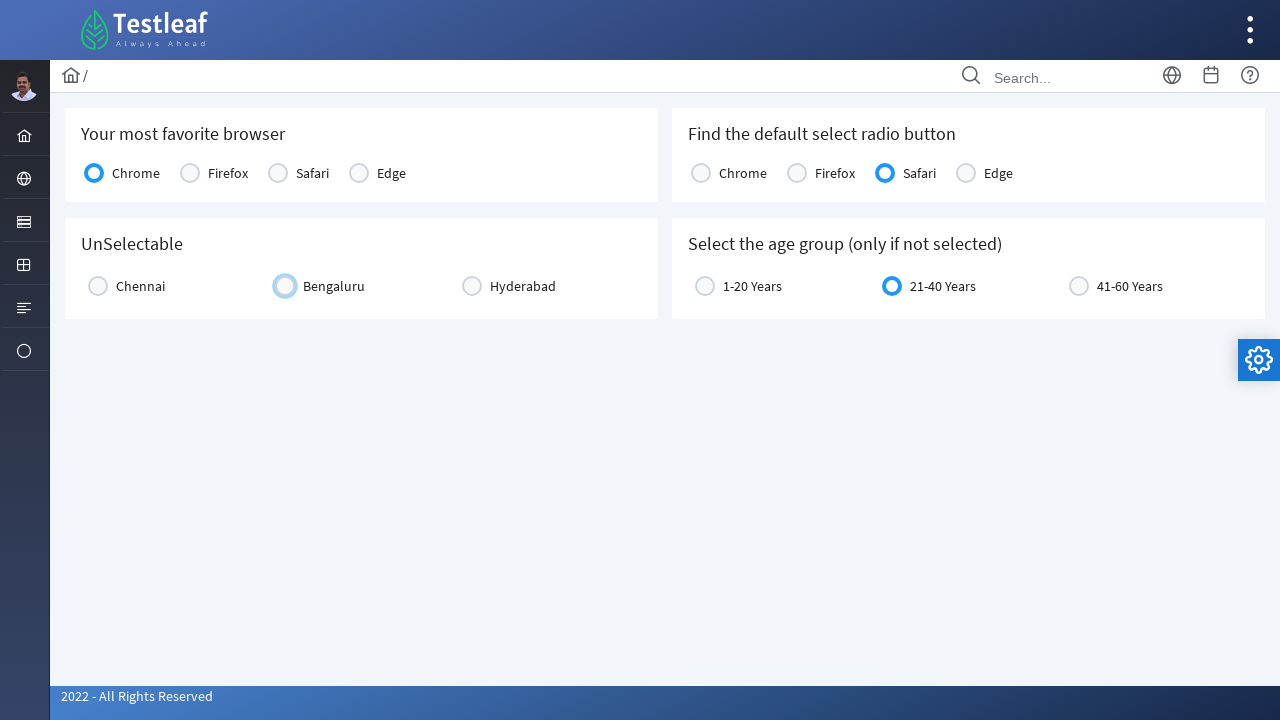

Checked 21-40 Years radio button selected state: True
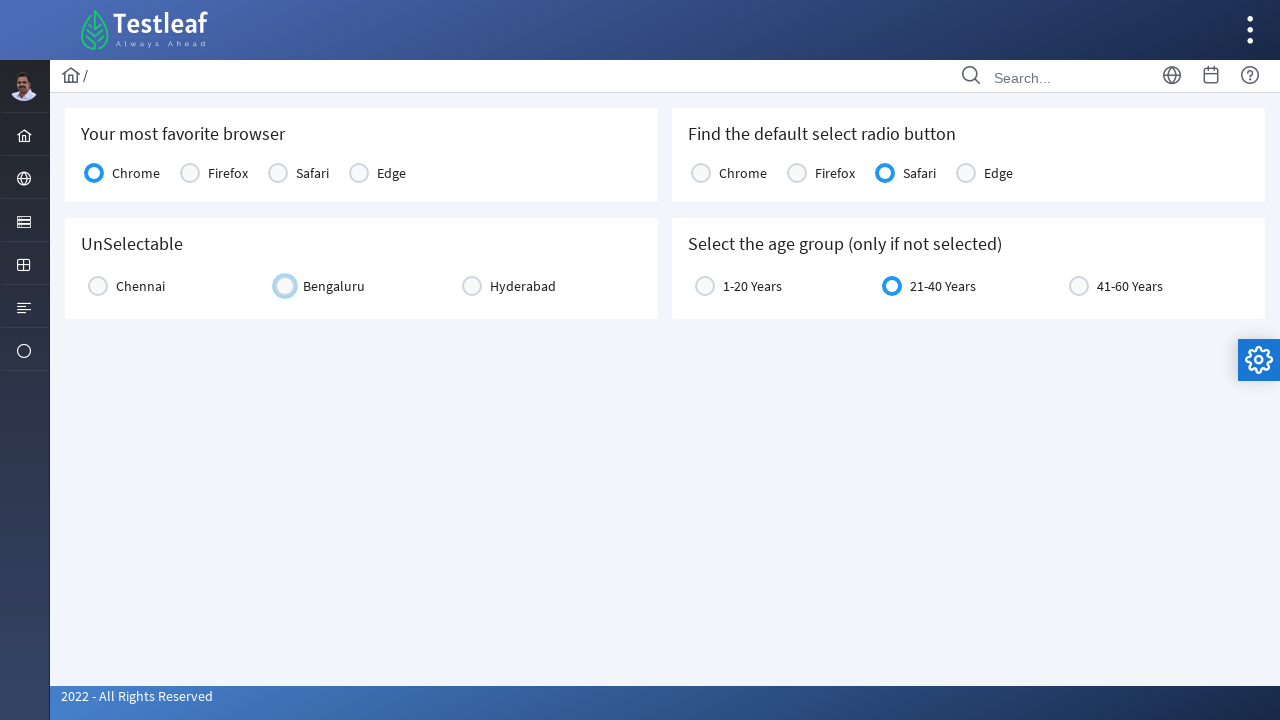

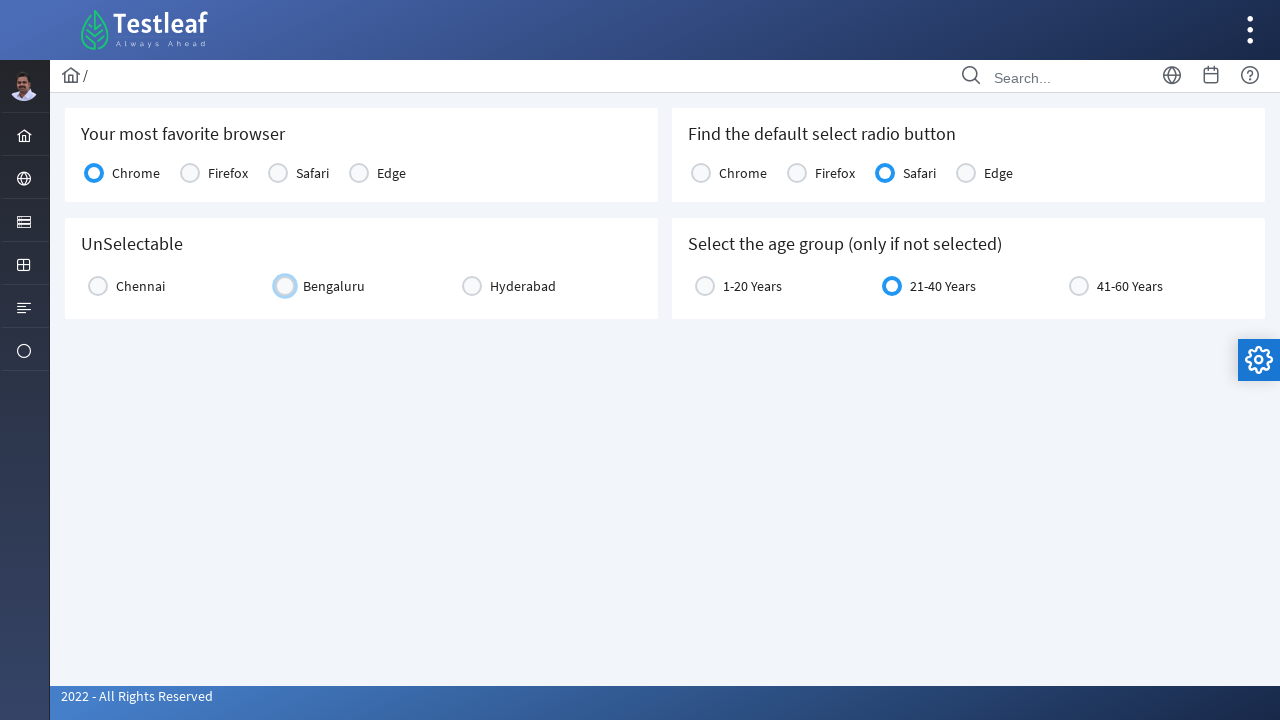